Navigates to FONPLATA acquisitions page and interacts with country tabs to view procurement data tables, clicking through each country tab and verifying the table content loads properly.

Starting URL: https://www.fonplata.org/es/adquisiciones-en-proyectos

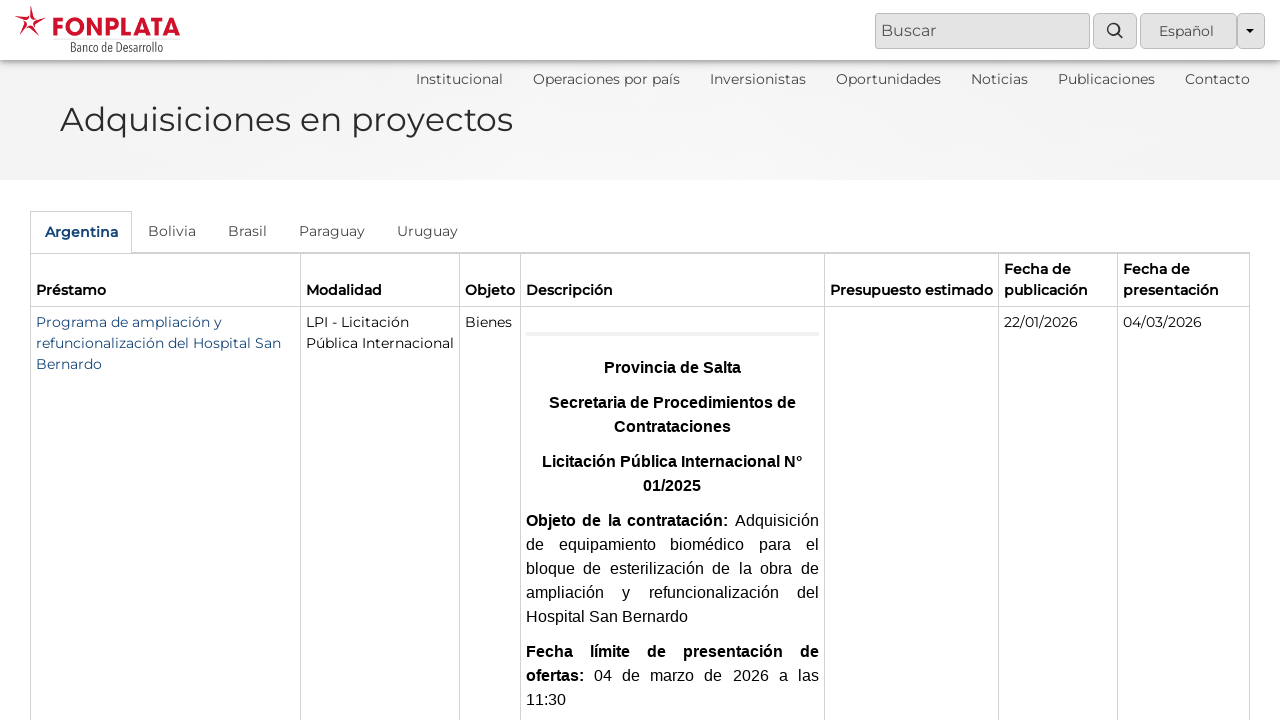

Waited for country tabs to load
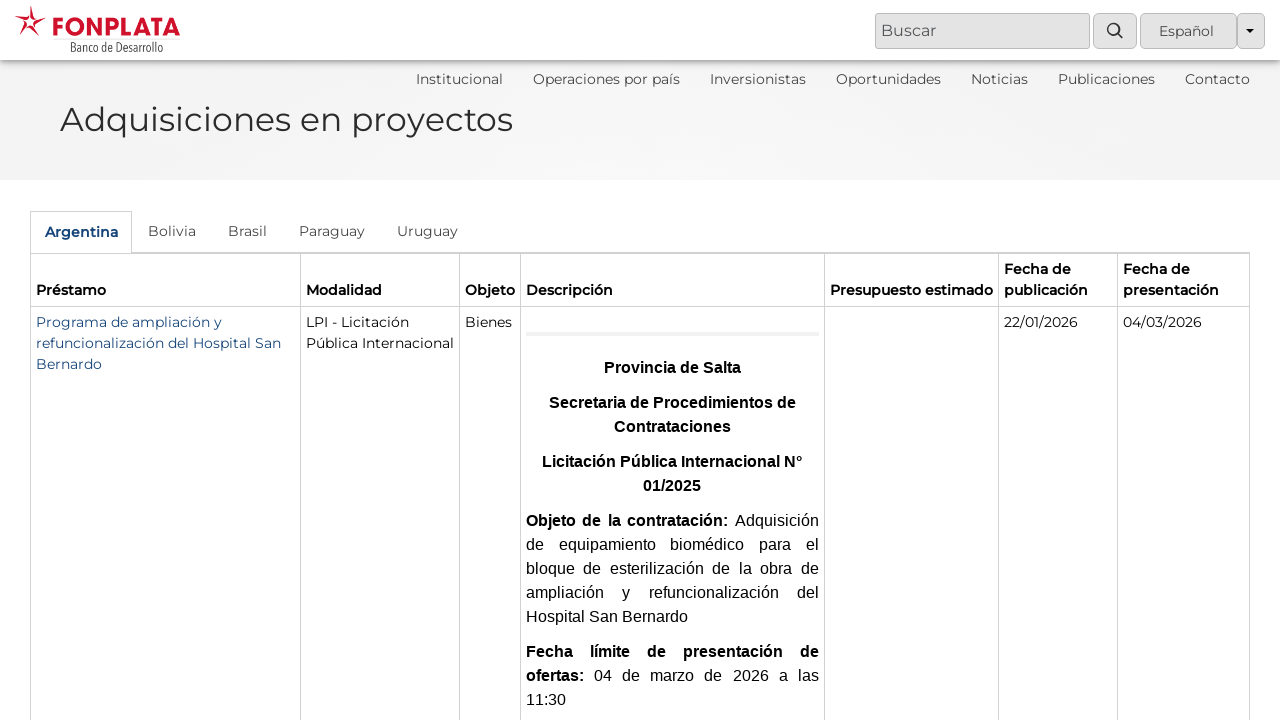

Located all country tabs
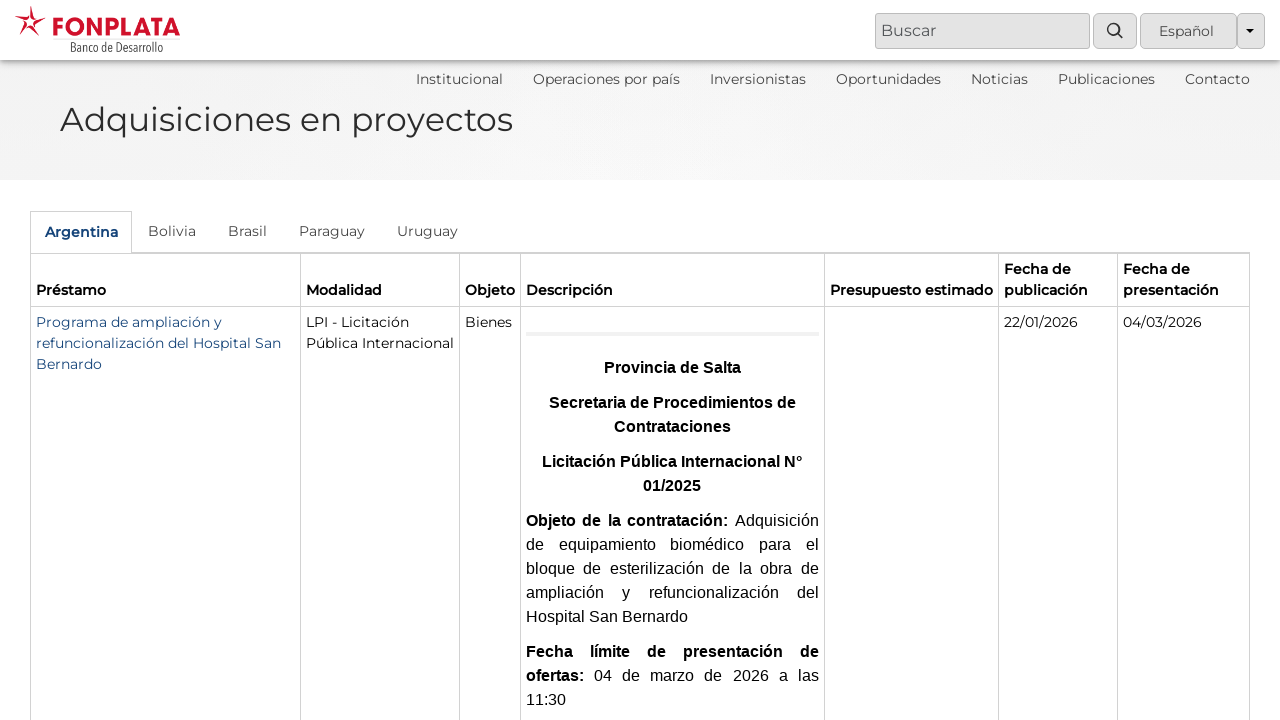

Found 5 country tabs
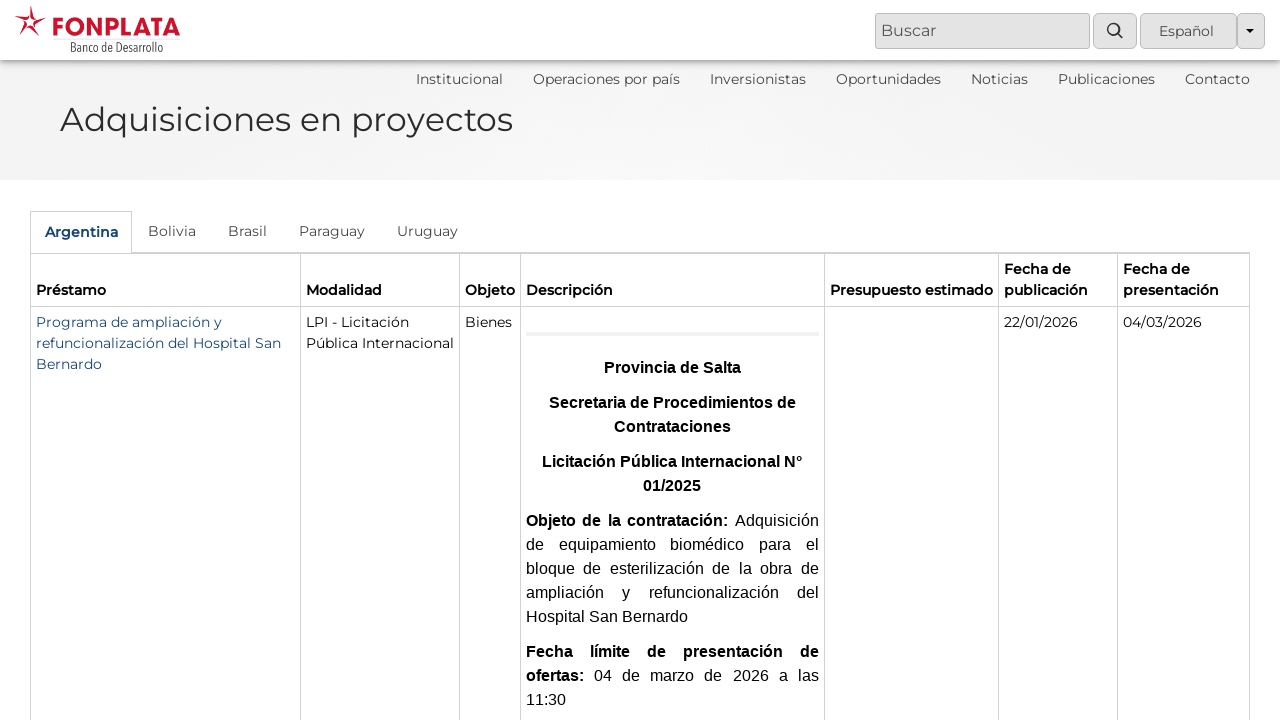

Clicked on country tab 1 of 5 at (81, 231) on ul.nav.nav-tabs li >> nth=0
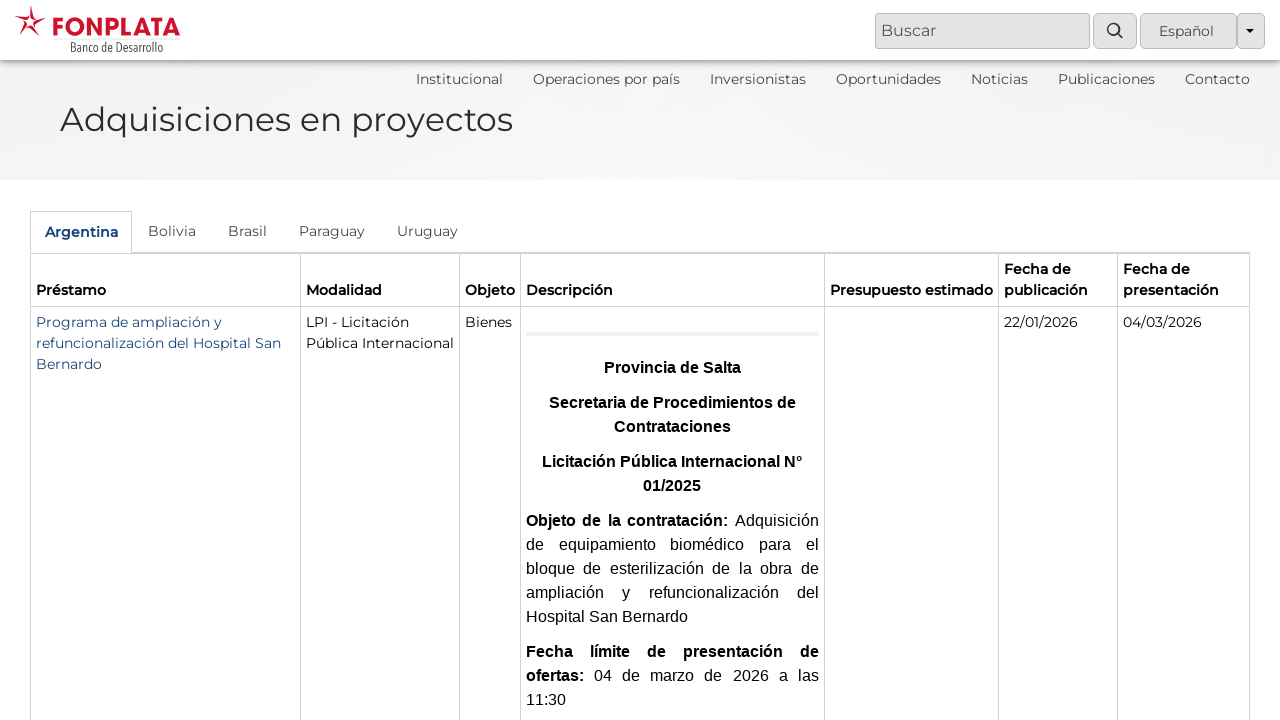

Waited 500ms for content to load
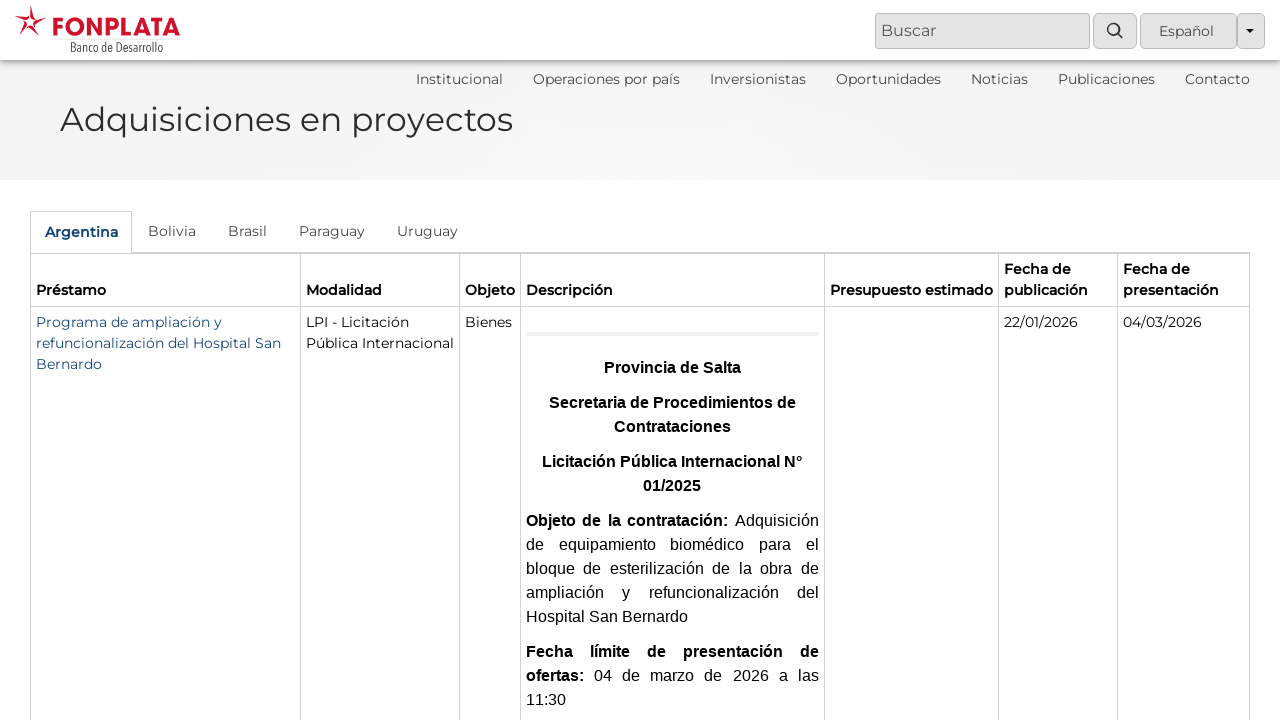

Located content div for country tab 1
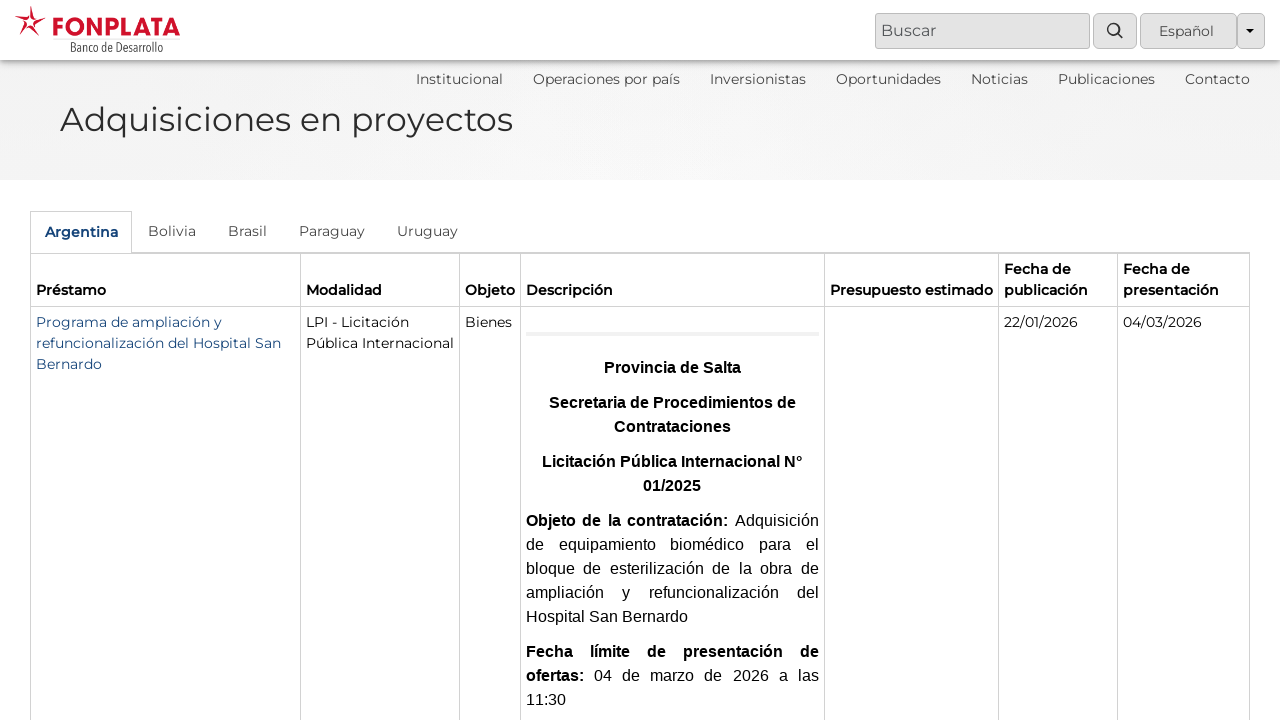

Located inner div element
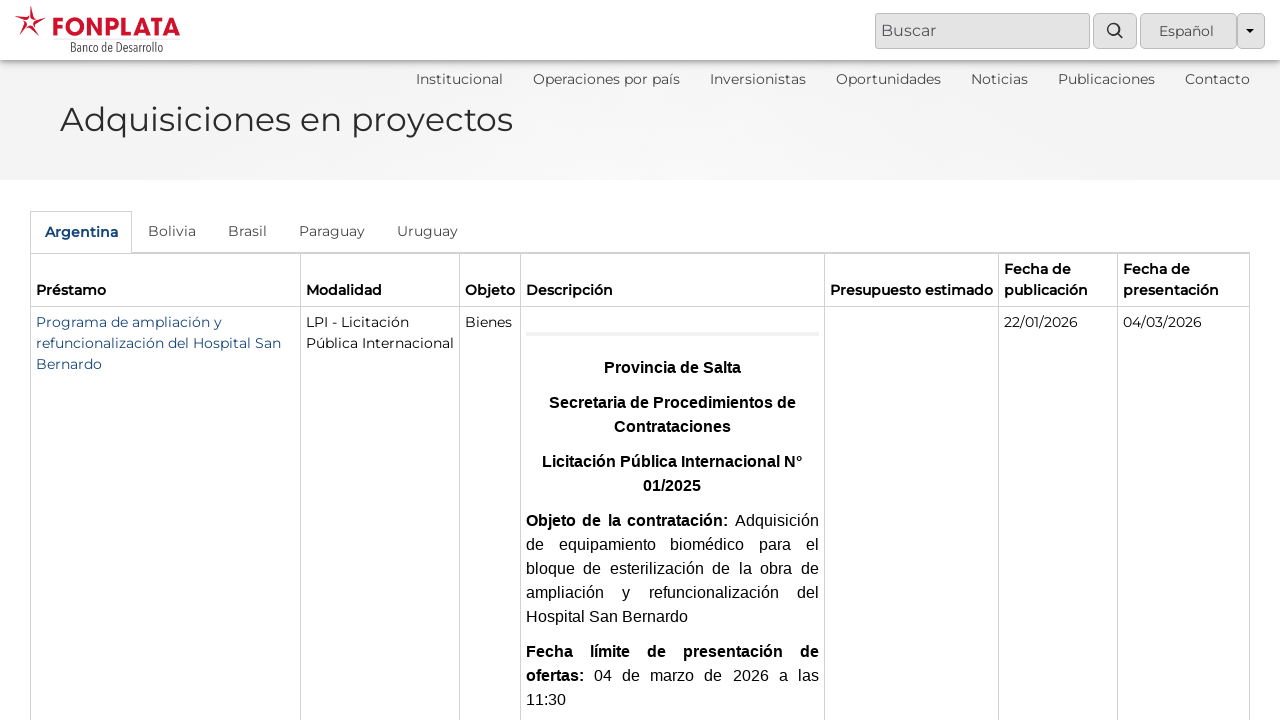

Inner div element exists
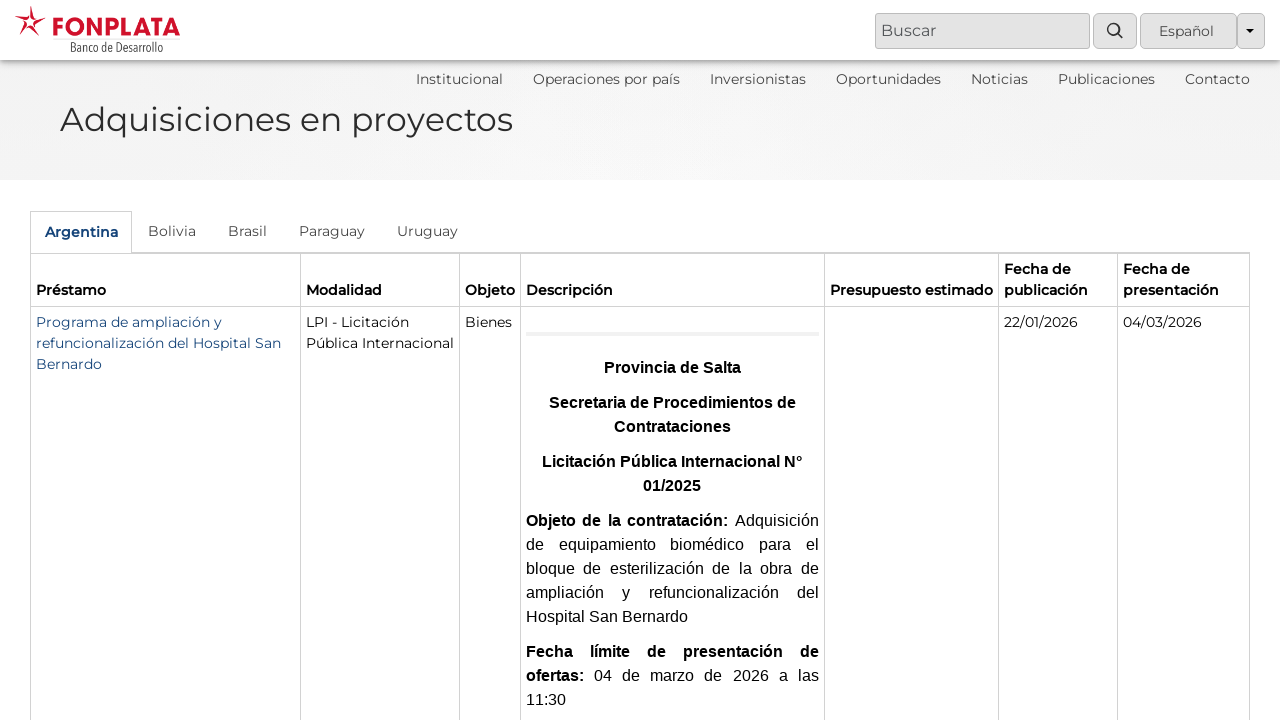

Retrieved class attribute: 'az-element az-cms-element'
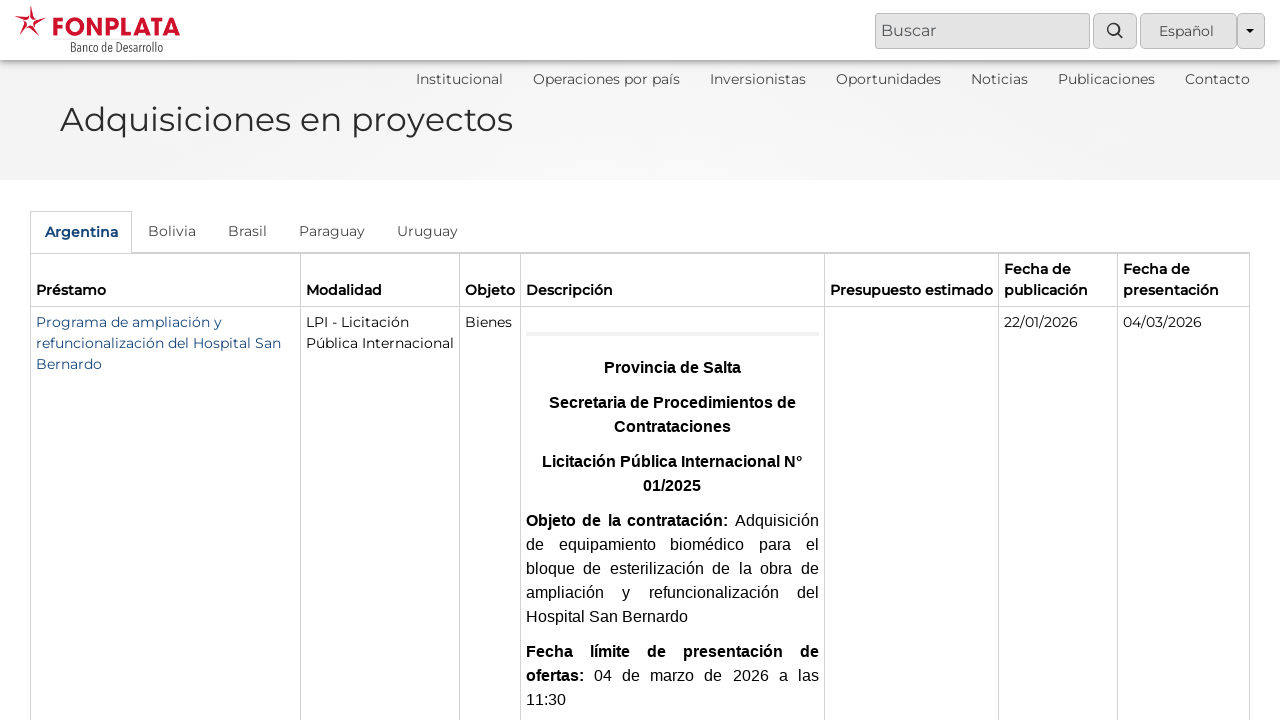

Clicked on country tab 2 of 5 at (172, 231) on ul.nav.nav-tabs li >> nth=1
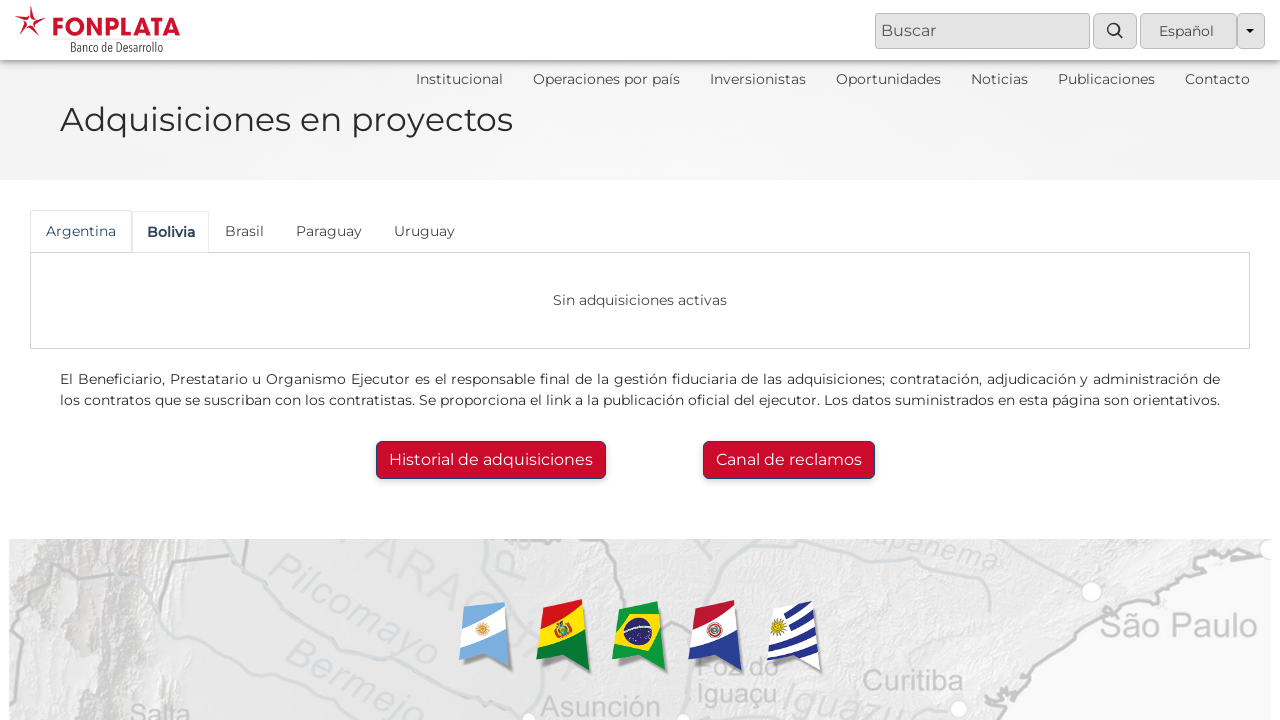

Waited 500ms for content to load
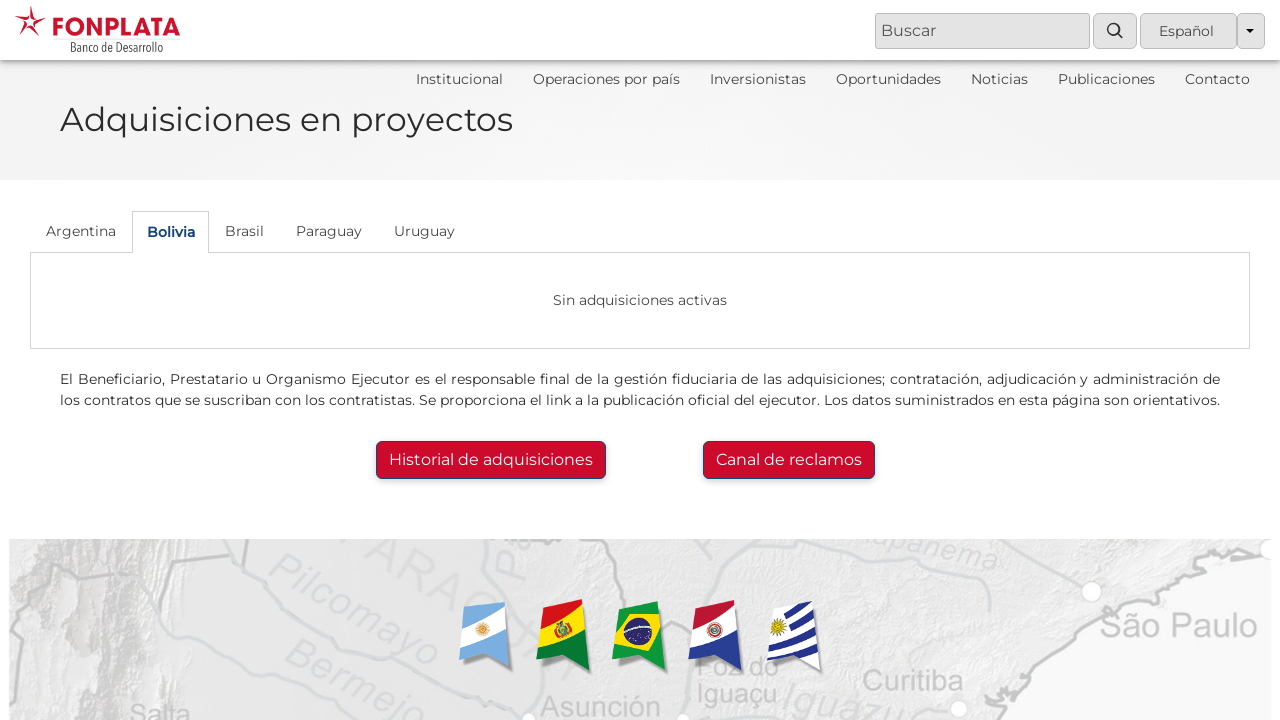

Located content div for country tab 2
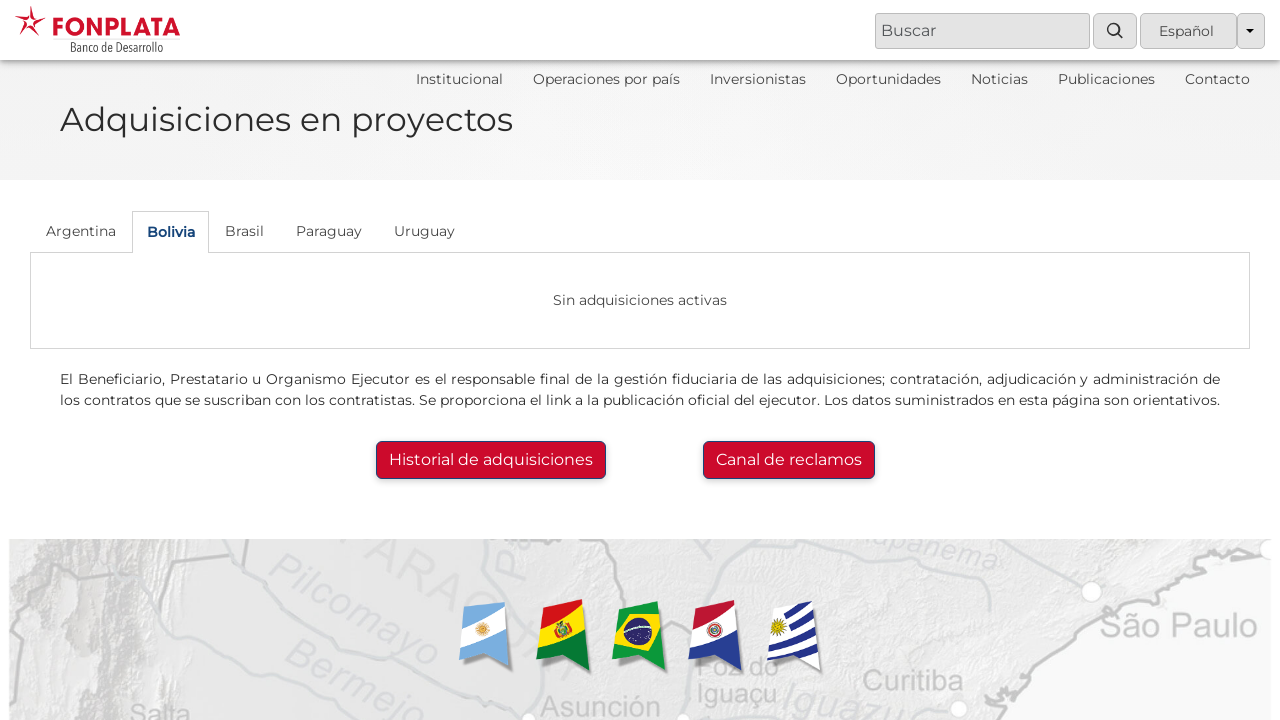

Located inner div element
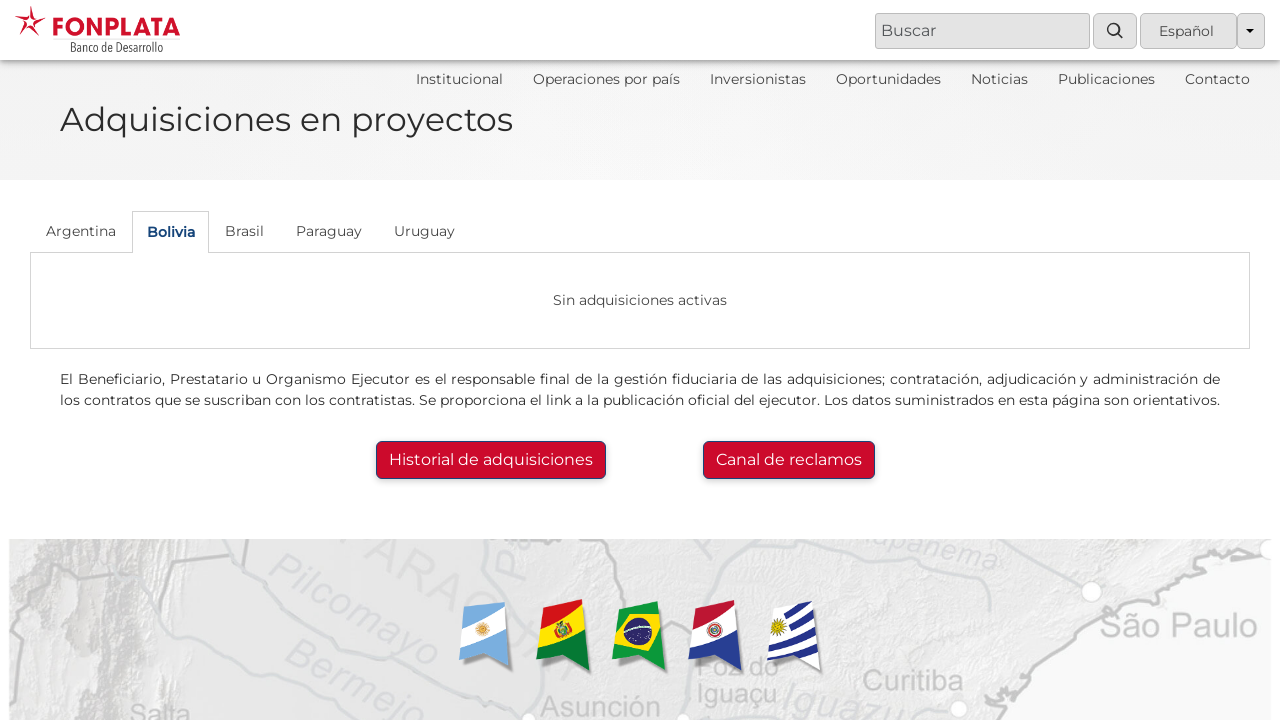

Inner div element exists
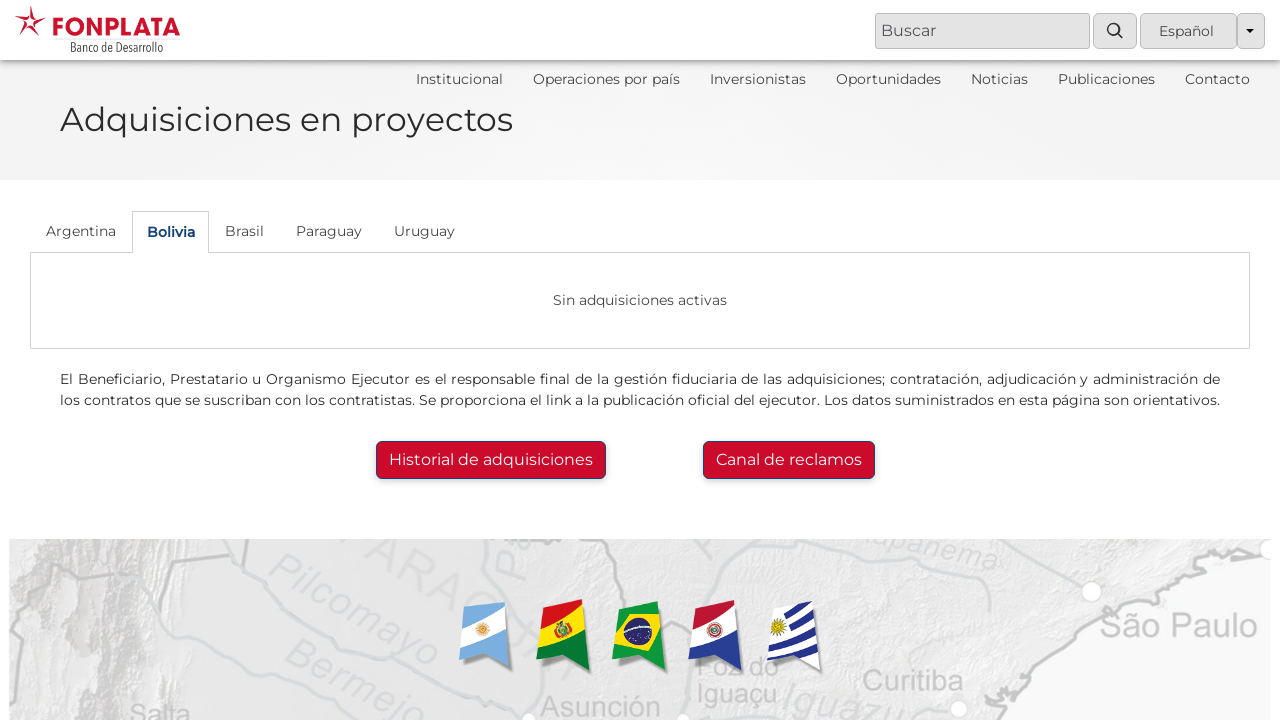

Retrieved class attribute: 'az-element az-cms-element'
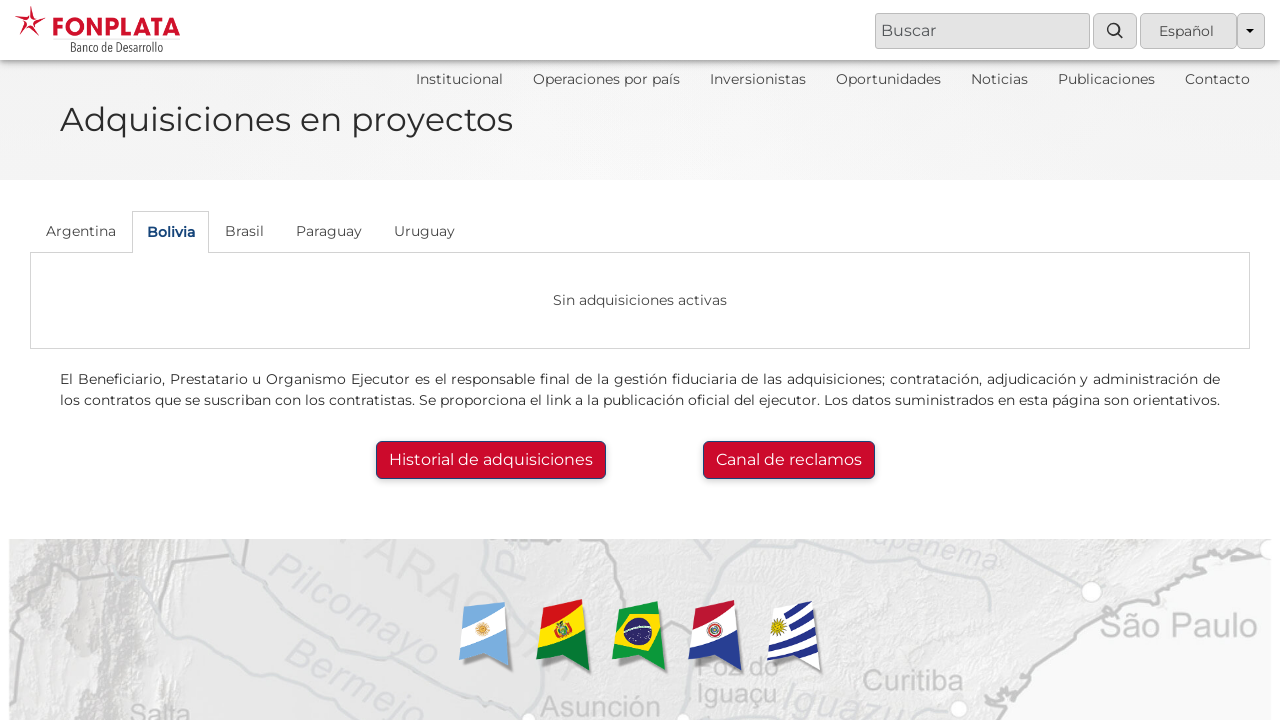

Clicked on country tab 3 of 5 at (244, 231) on ul.nav.nav-tabs li >> nth=2
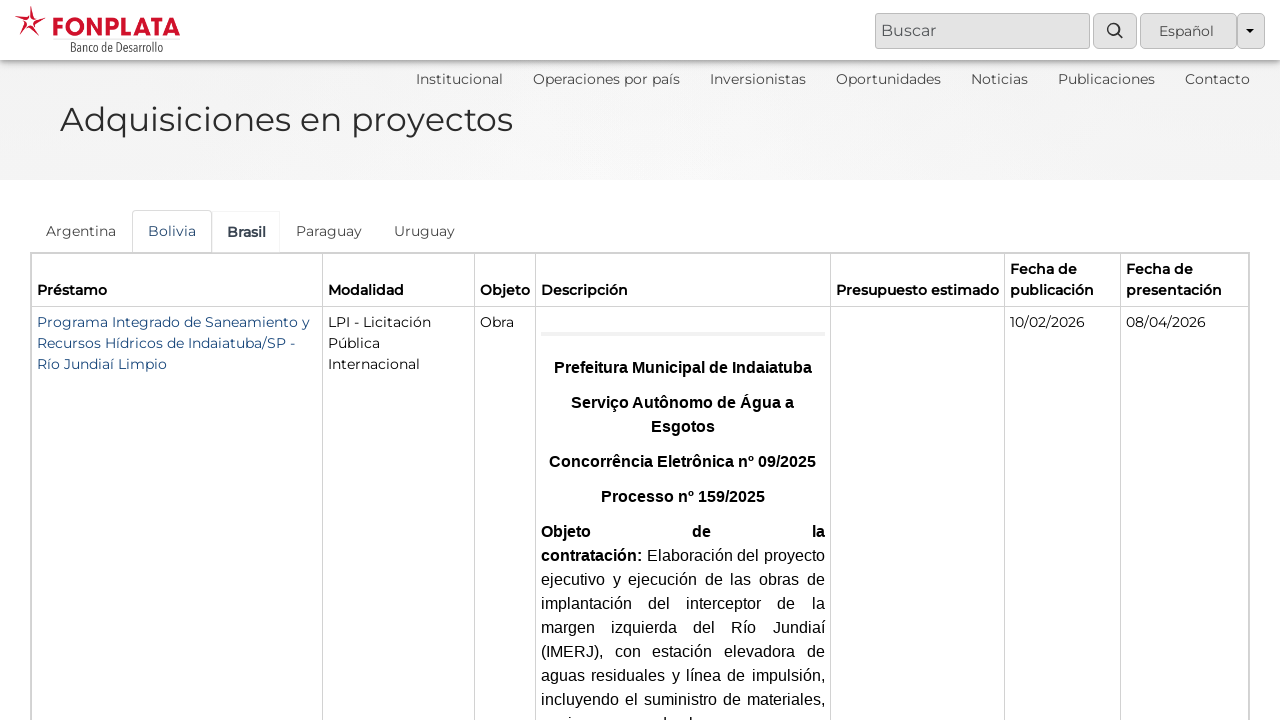

Waited 500ms for content to load
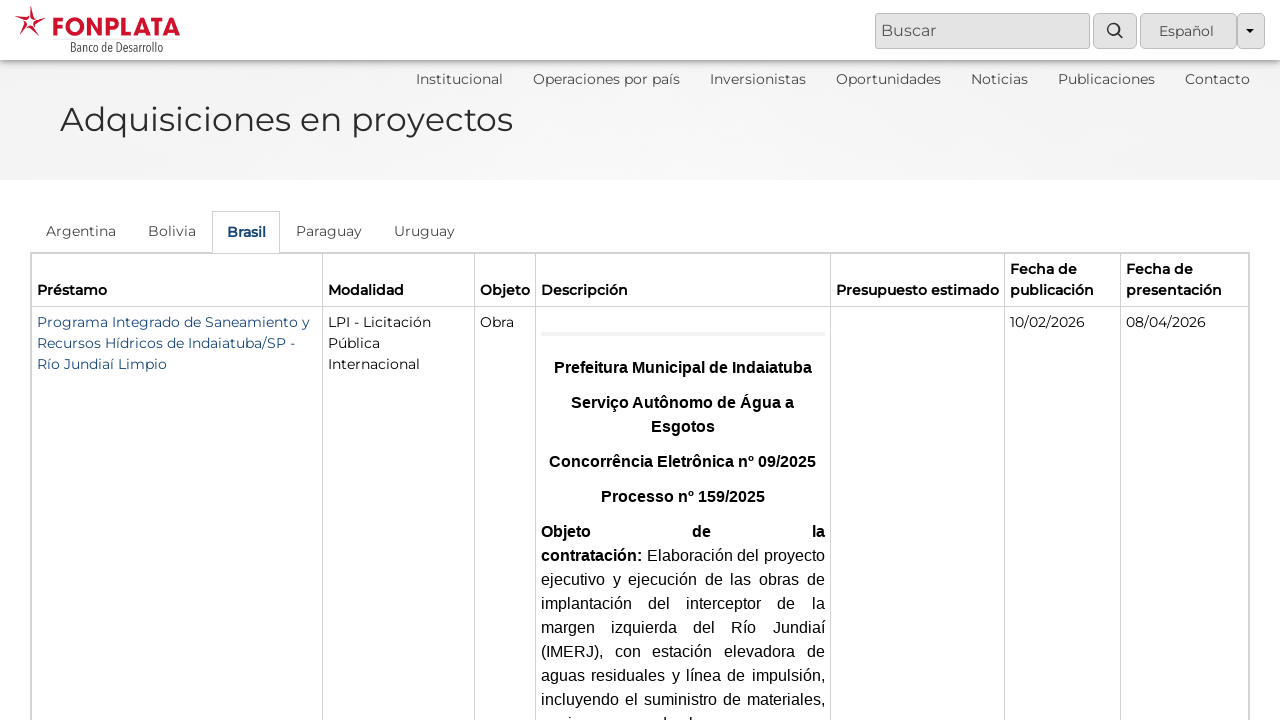

Located content div for country tab 3
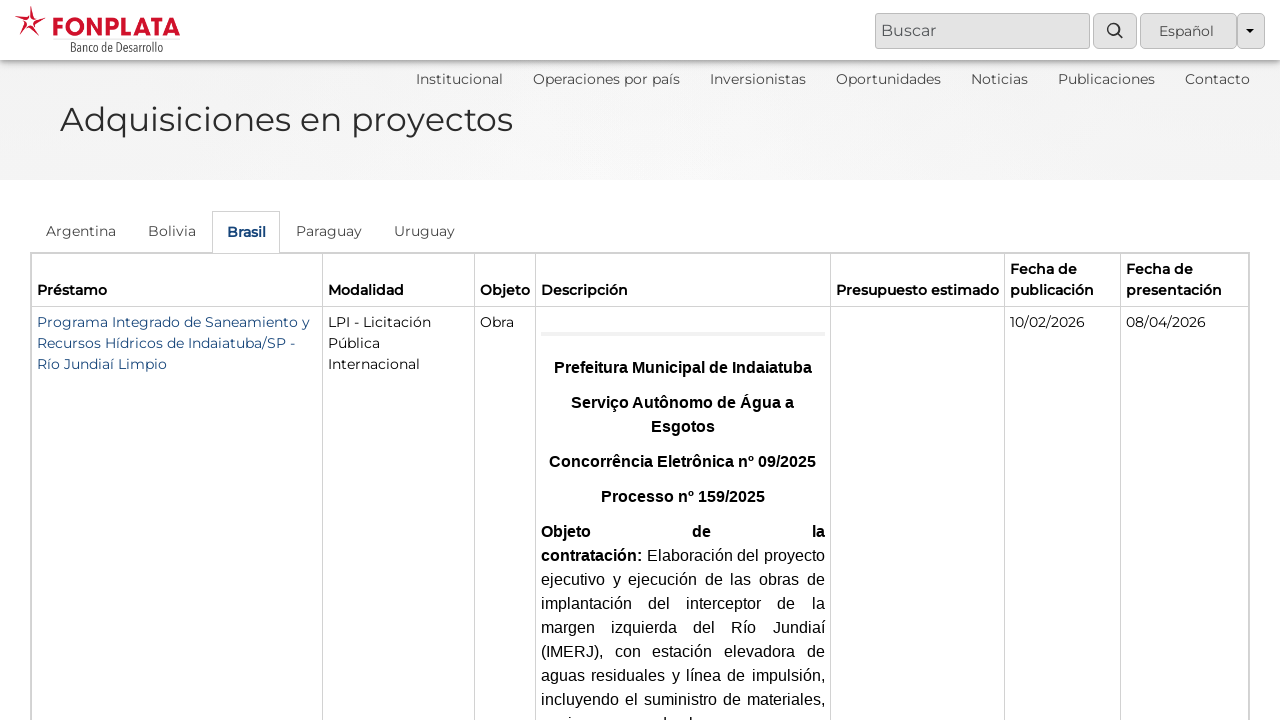

Located inner div element
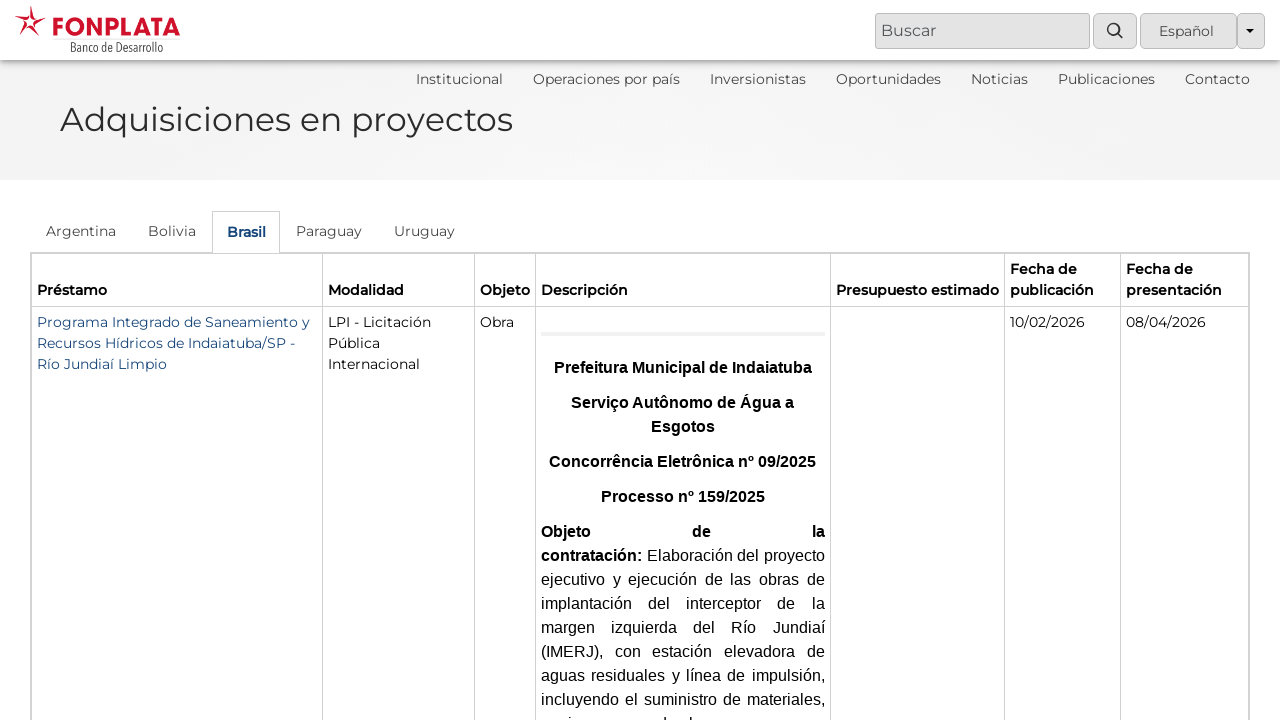

Inner div element exists
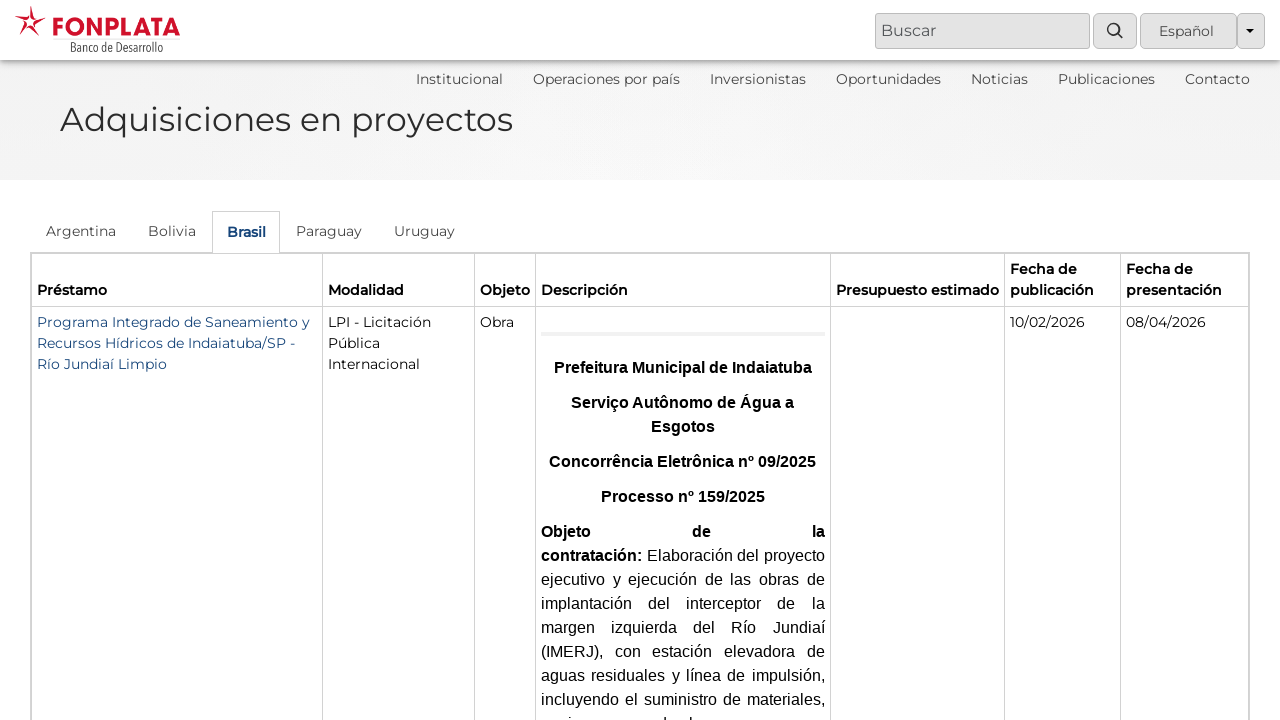

Retrieved class attribute: 'az-element az-cms-element'
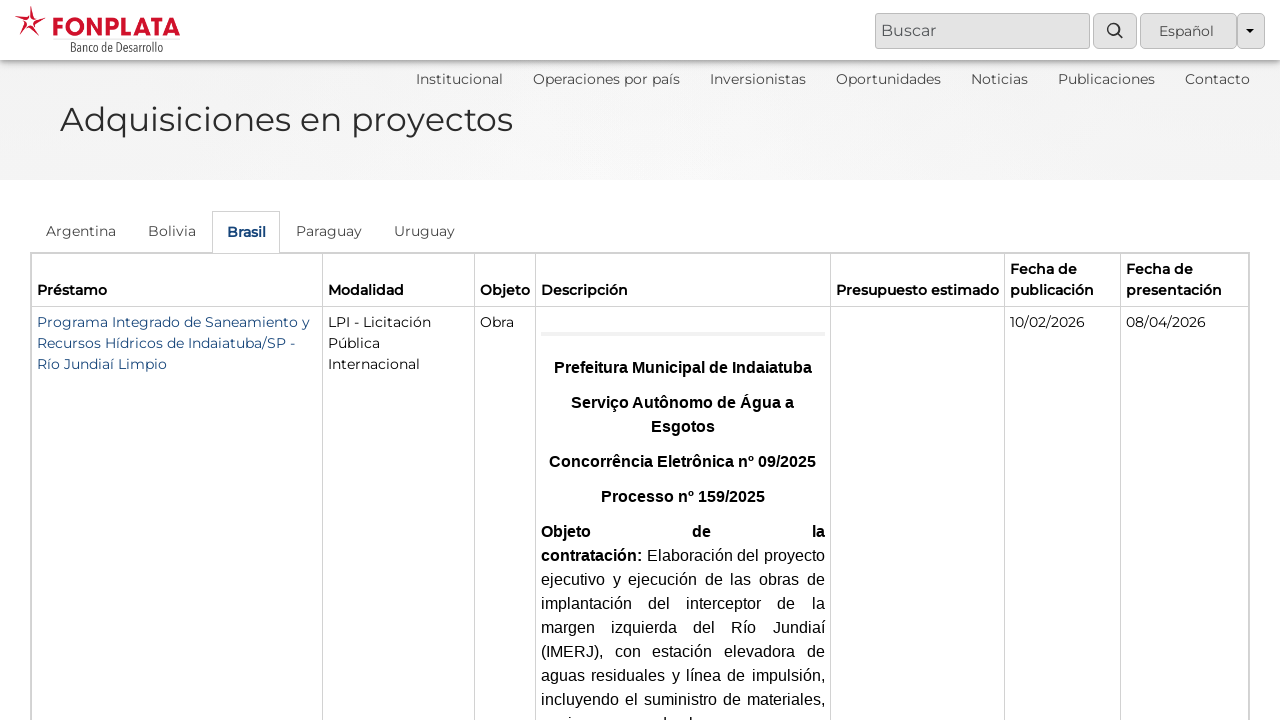

Clicked on country tab 4 of 5 at (329, 231) on ul.nav.nav-tabs li >> nth=3
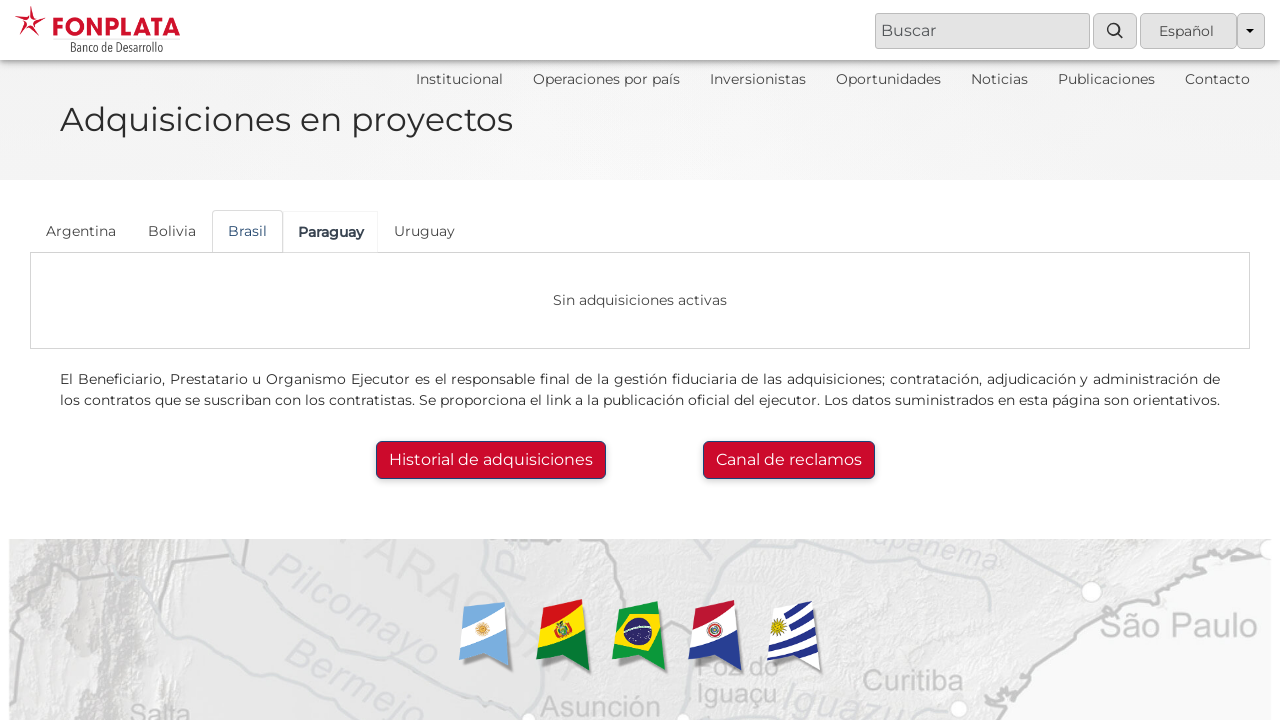

Waited 500ms for content to load
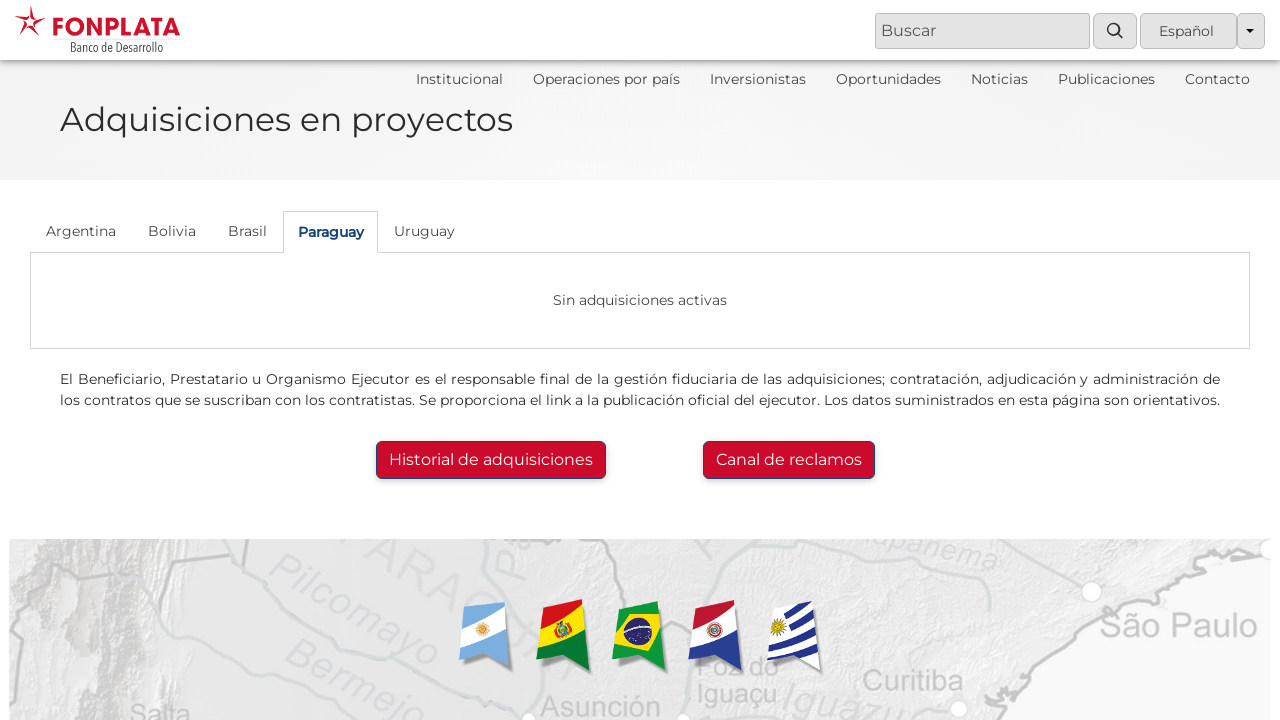

Located content div for country tab 4
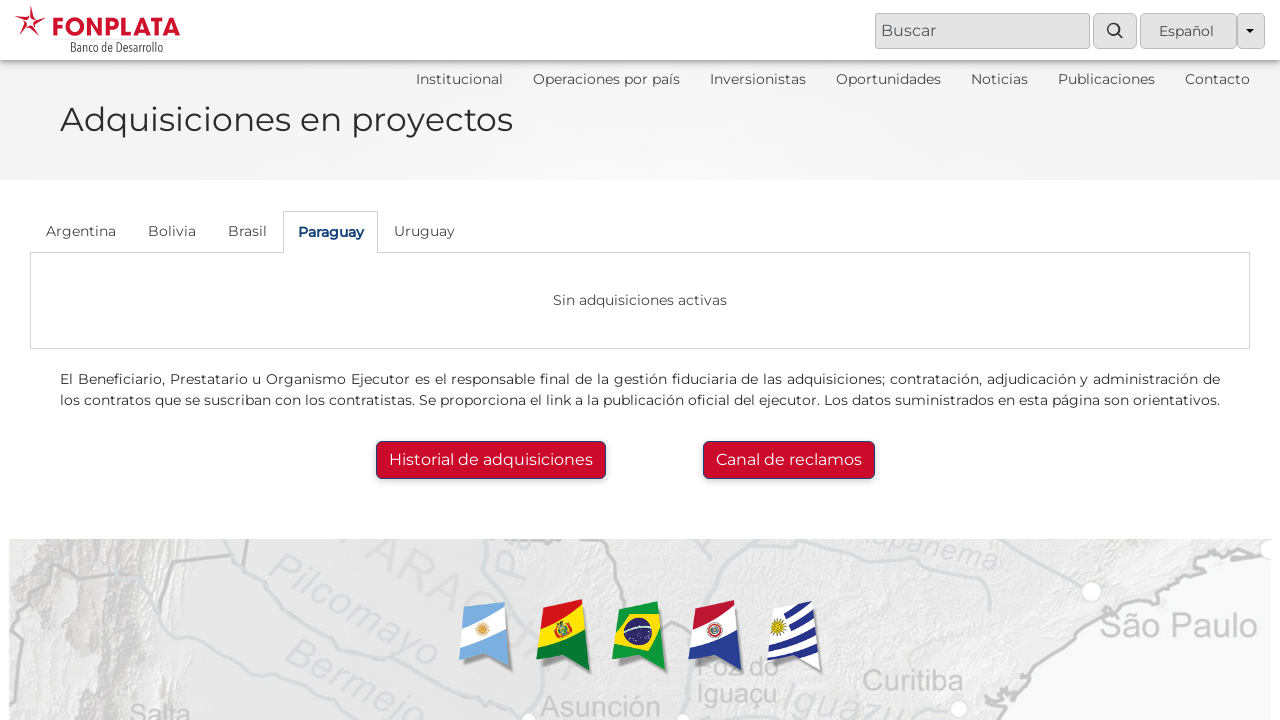

Located inner div element
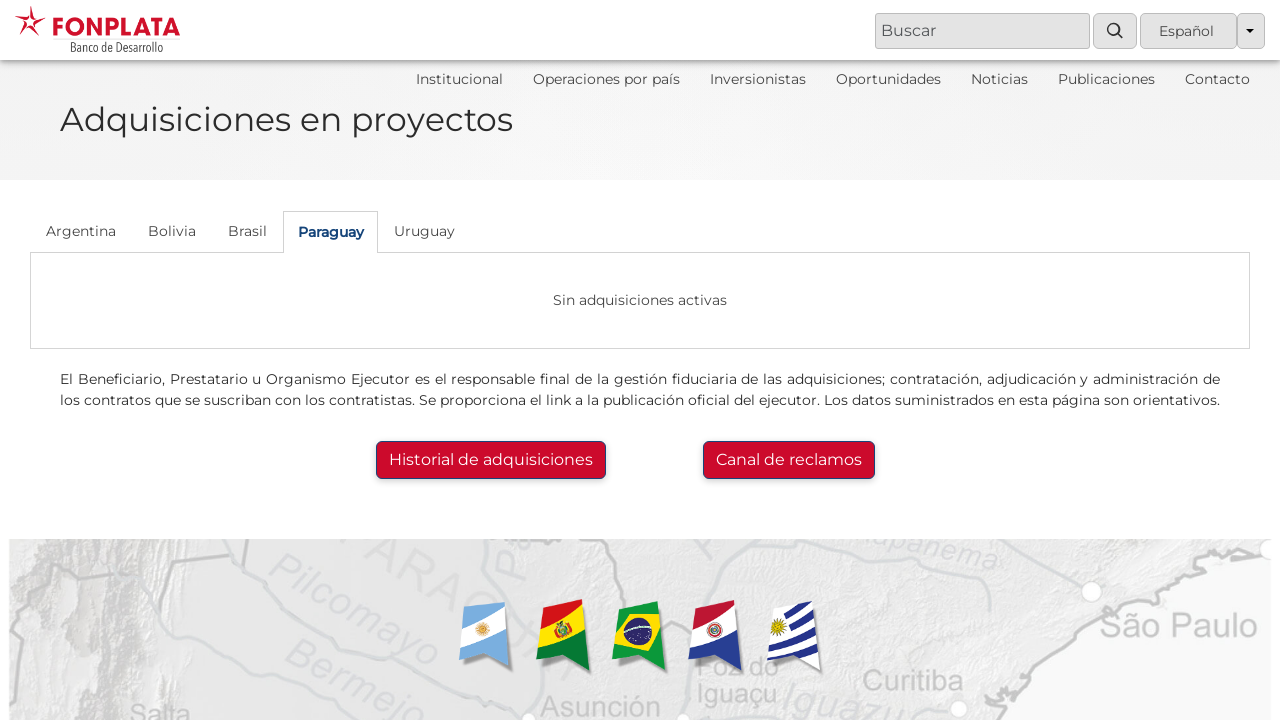

Inner div element exists
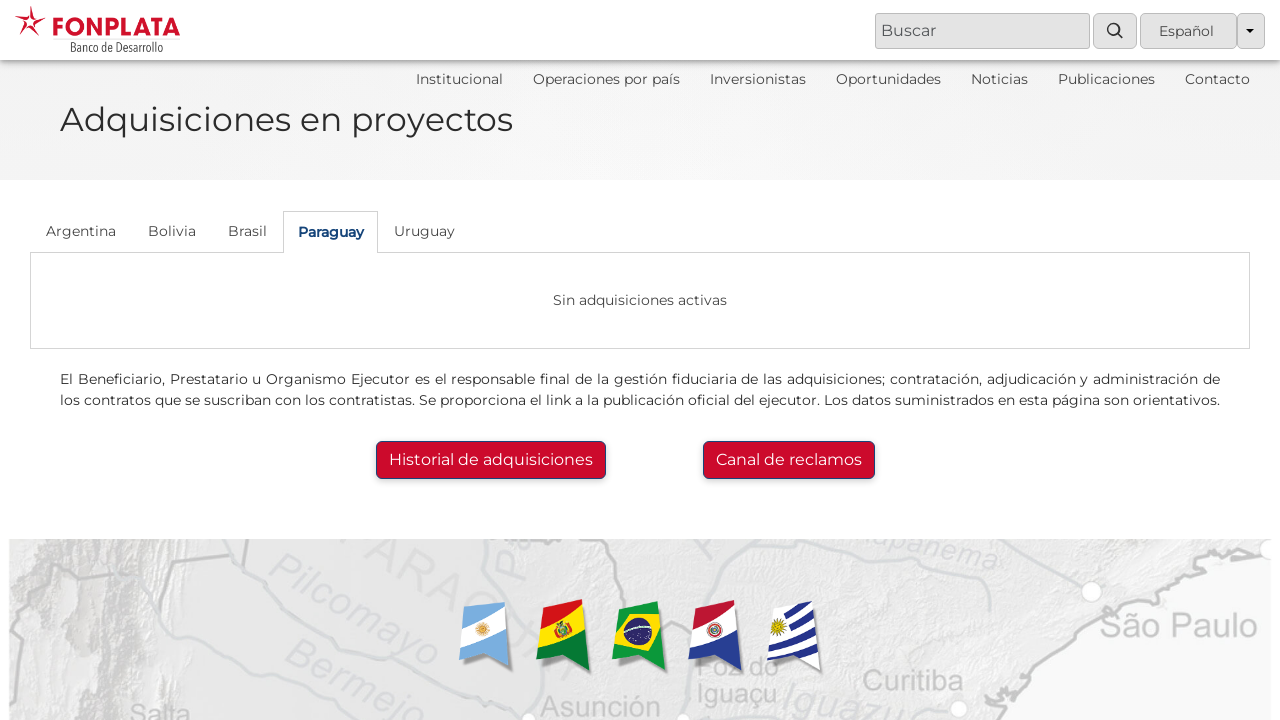

Retrieved class attribute: 'az-element az-cms-element'
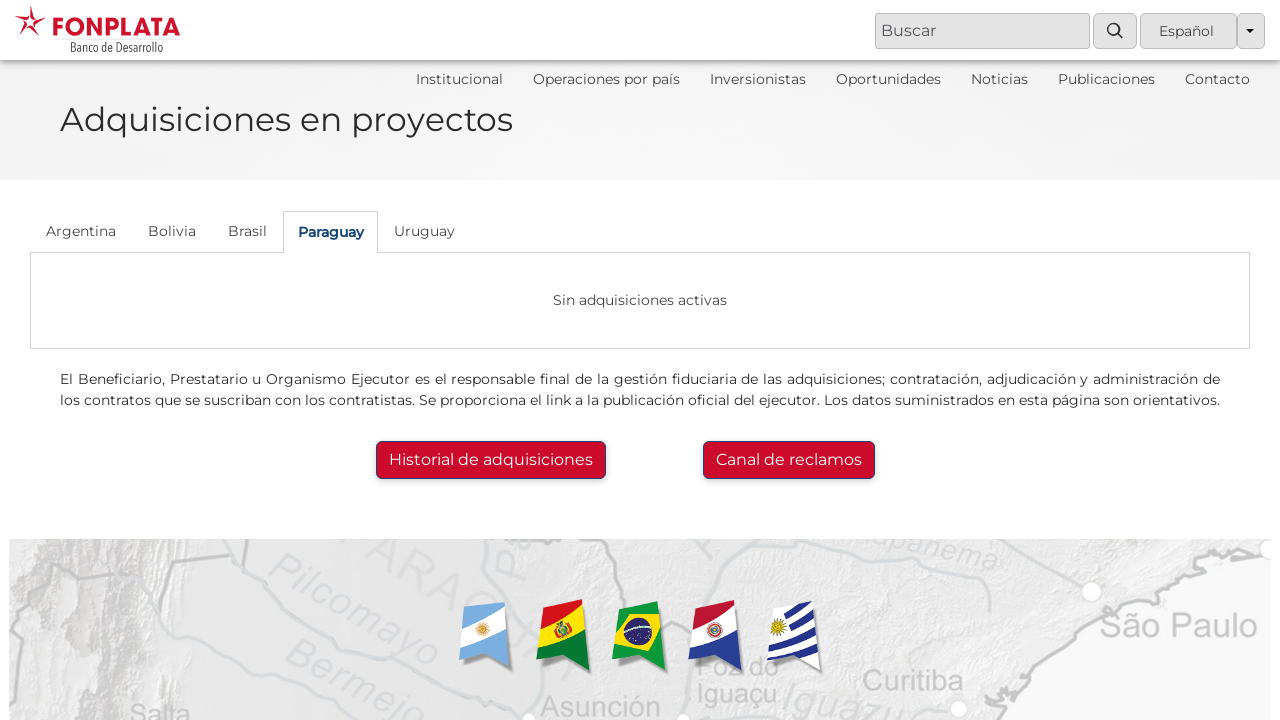

Clicked on country tab 5 of 5 at (424, 231) on ul.nav.nav-tabs li >> nth=4
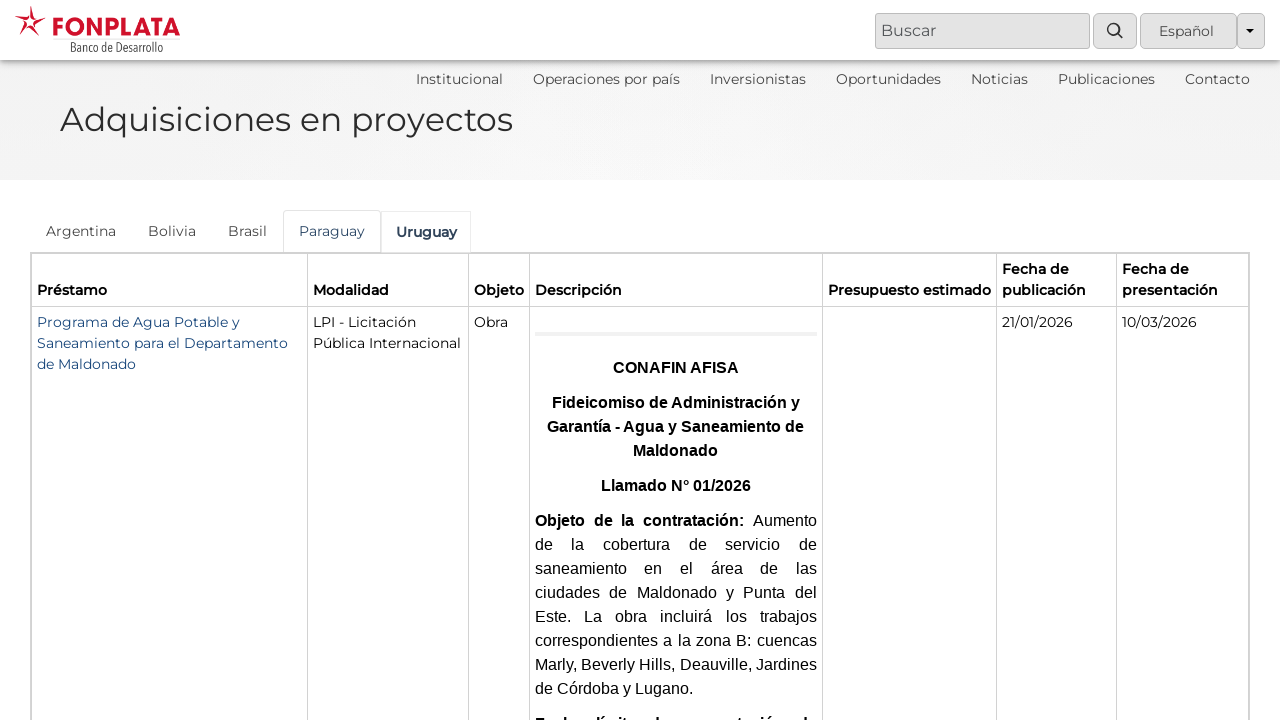

Waited 500ms for content to load
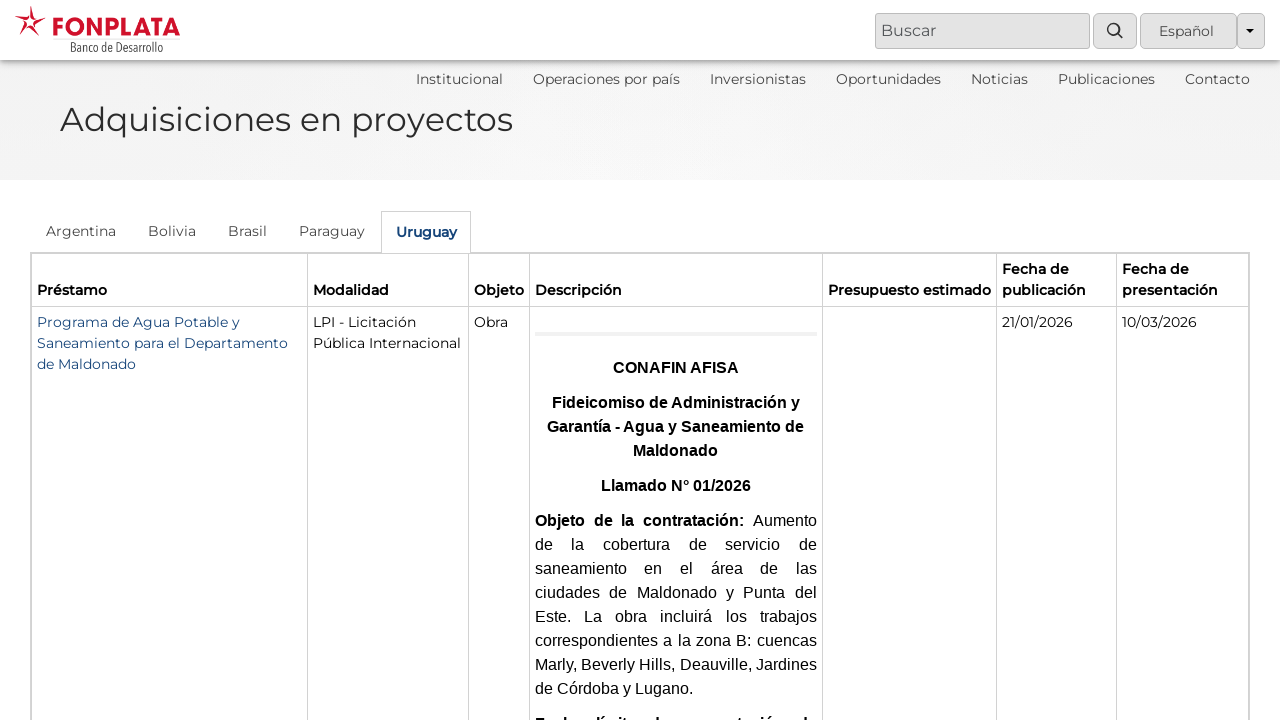

Located content div for country tab 5
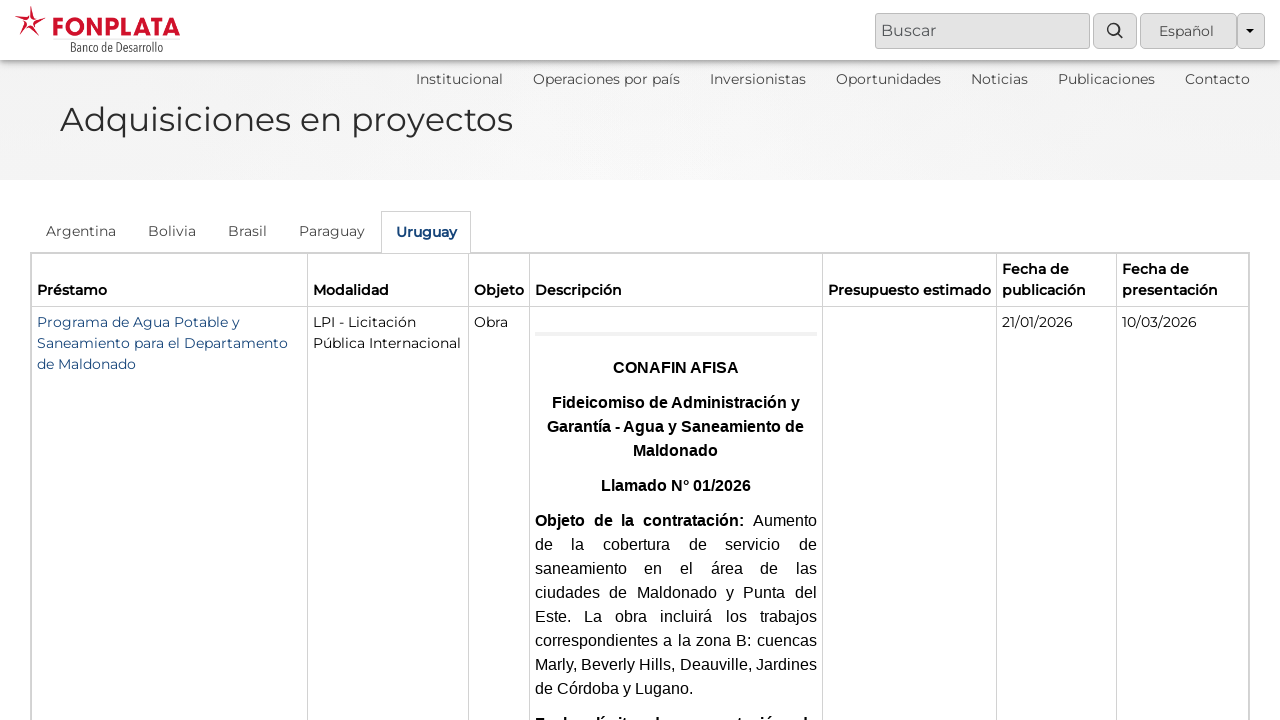

Located inner div element
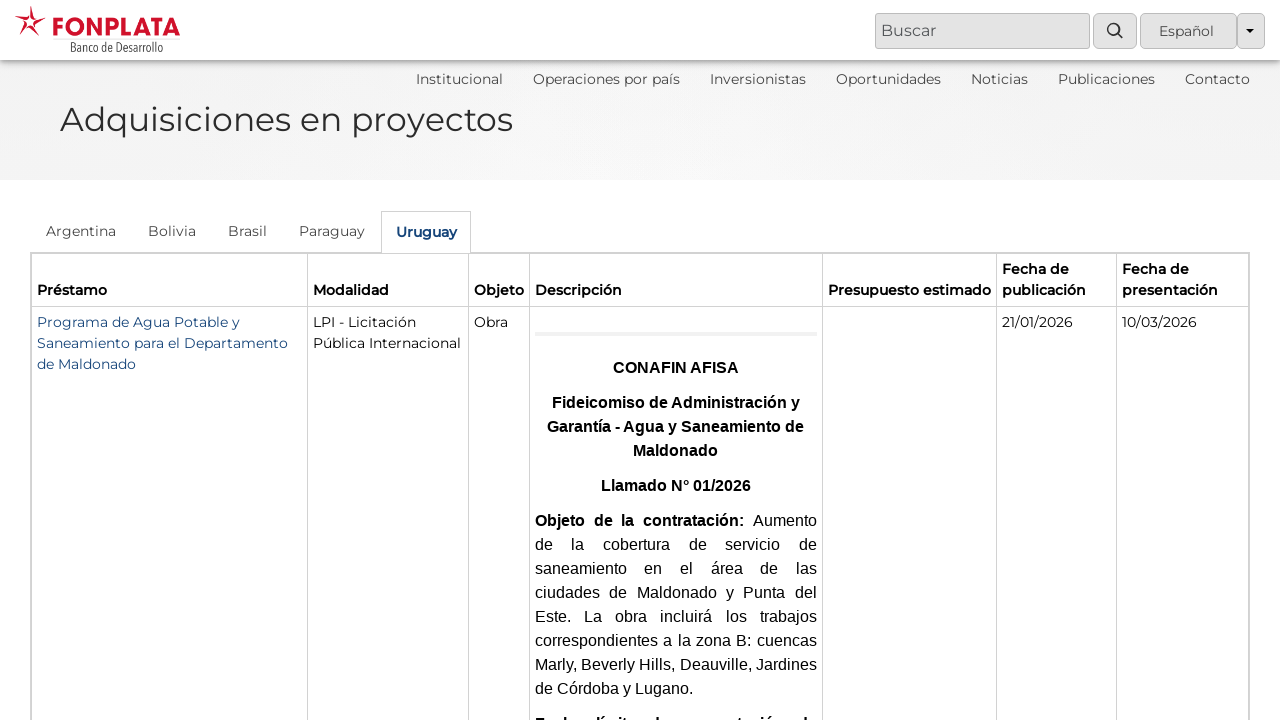

Inner div element exists
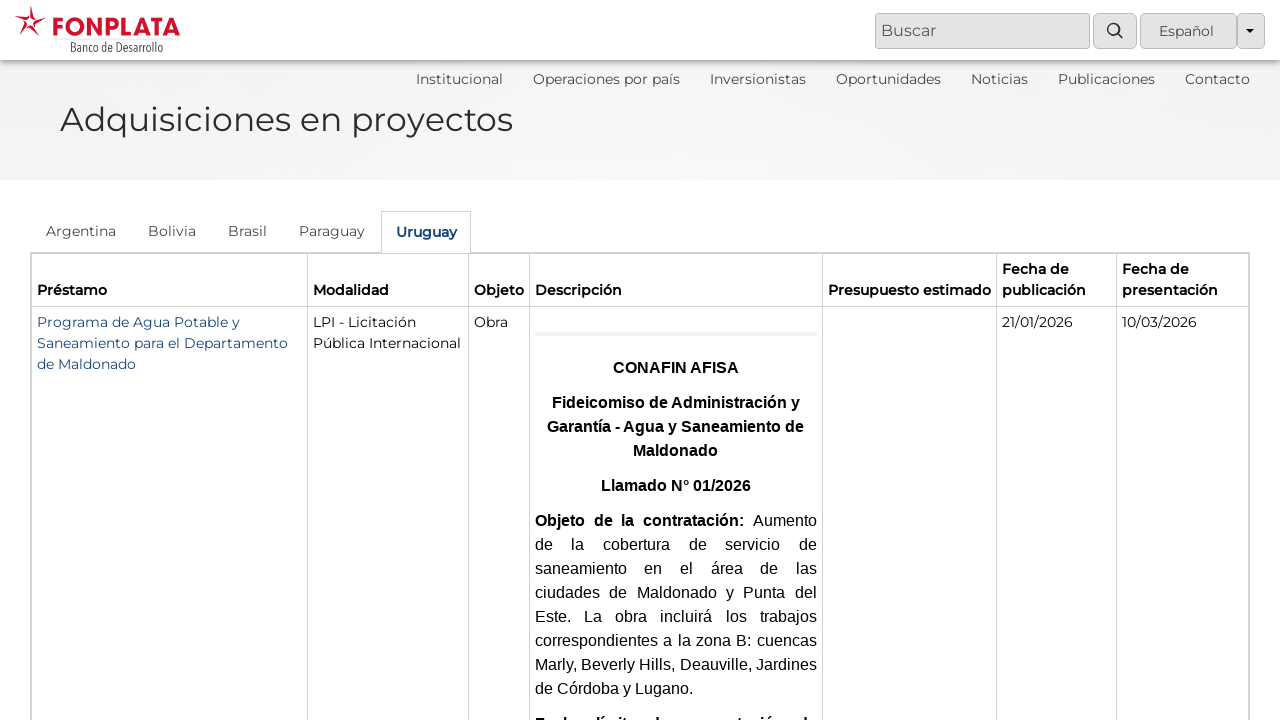

Retrieved class attribute: 'az-element az-cms-element'
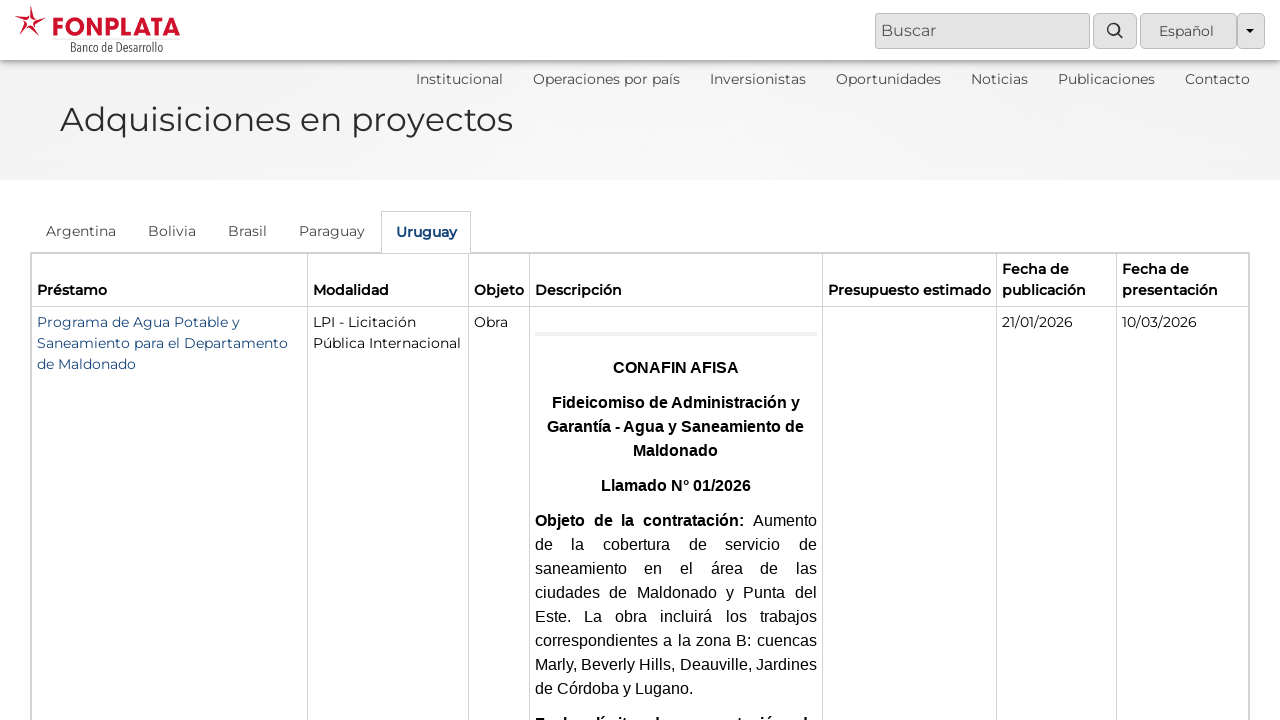

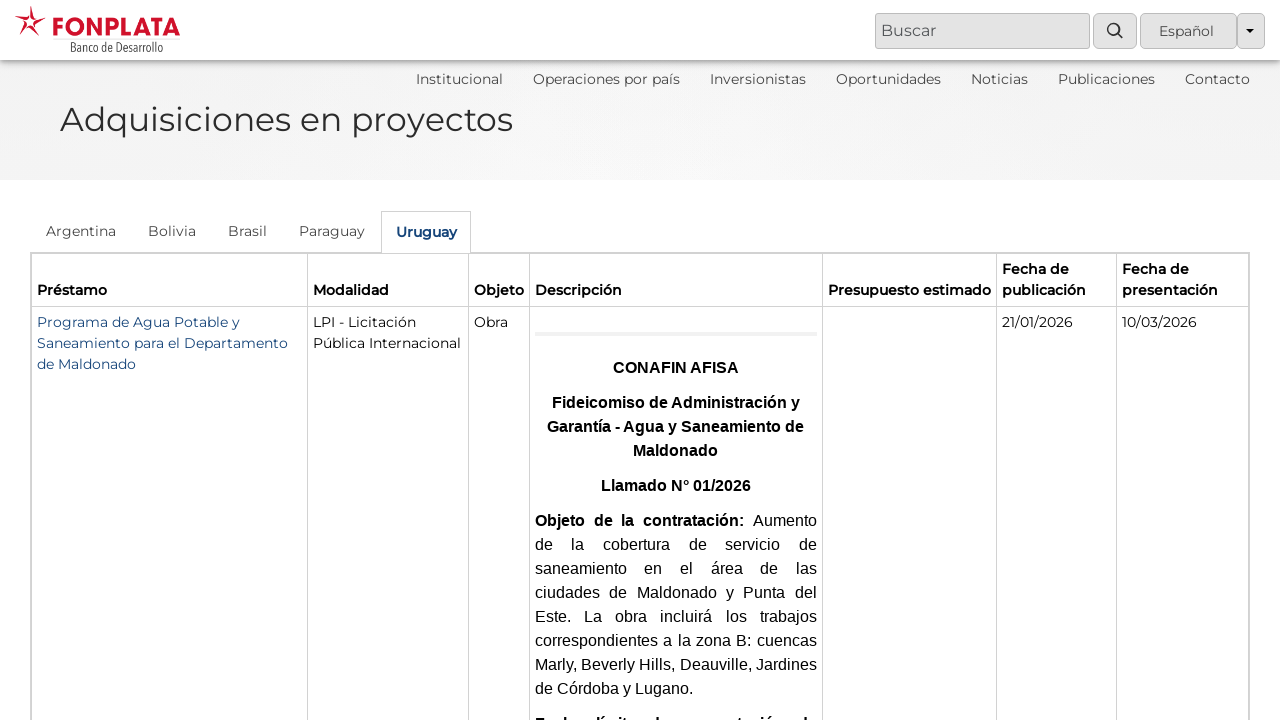